Tests alert popup handling by triggering an alert, accepting it, then triggering it again and dismissing it

Starting URL: https://testautomationpractice.blogspot.com/

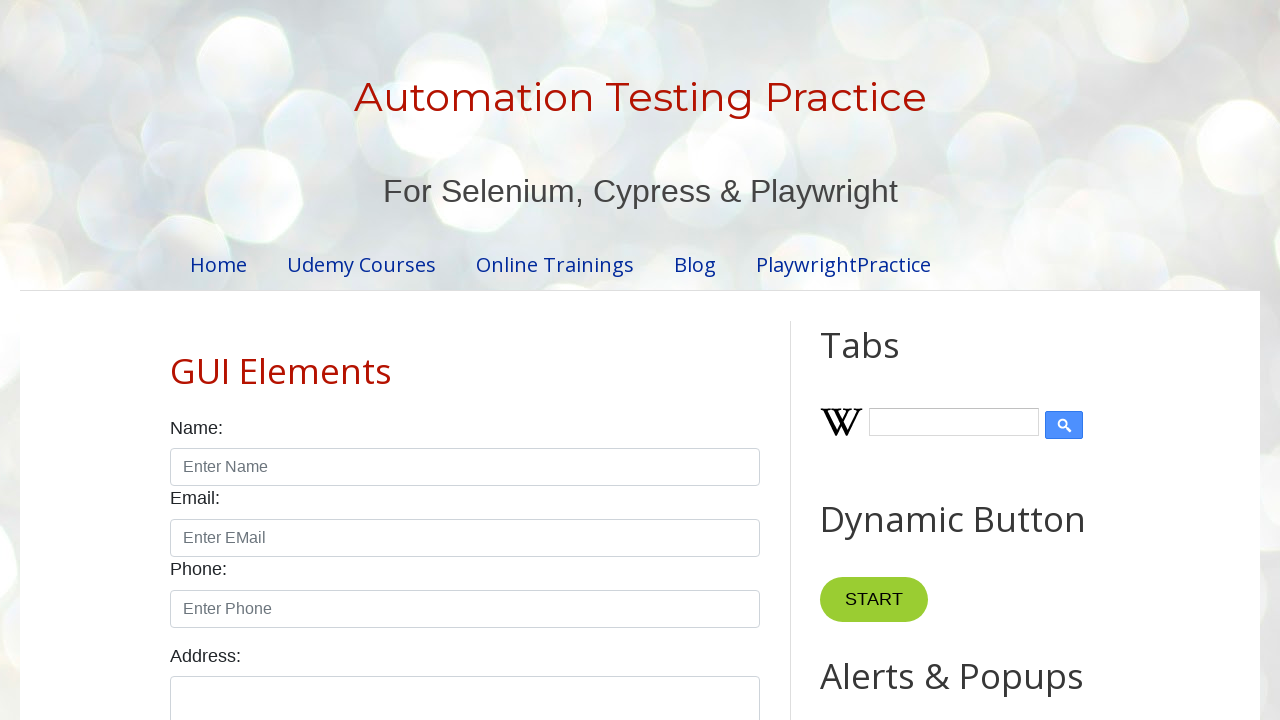

Clicked button to trigger first alert popup at (888, 361) on xpath=//*[@id="HTML9"]/div[1]/button
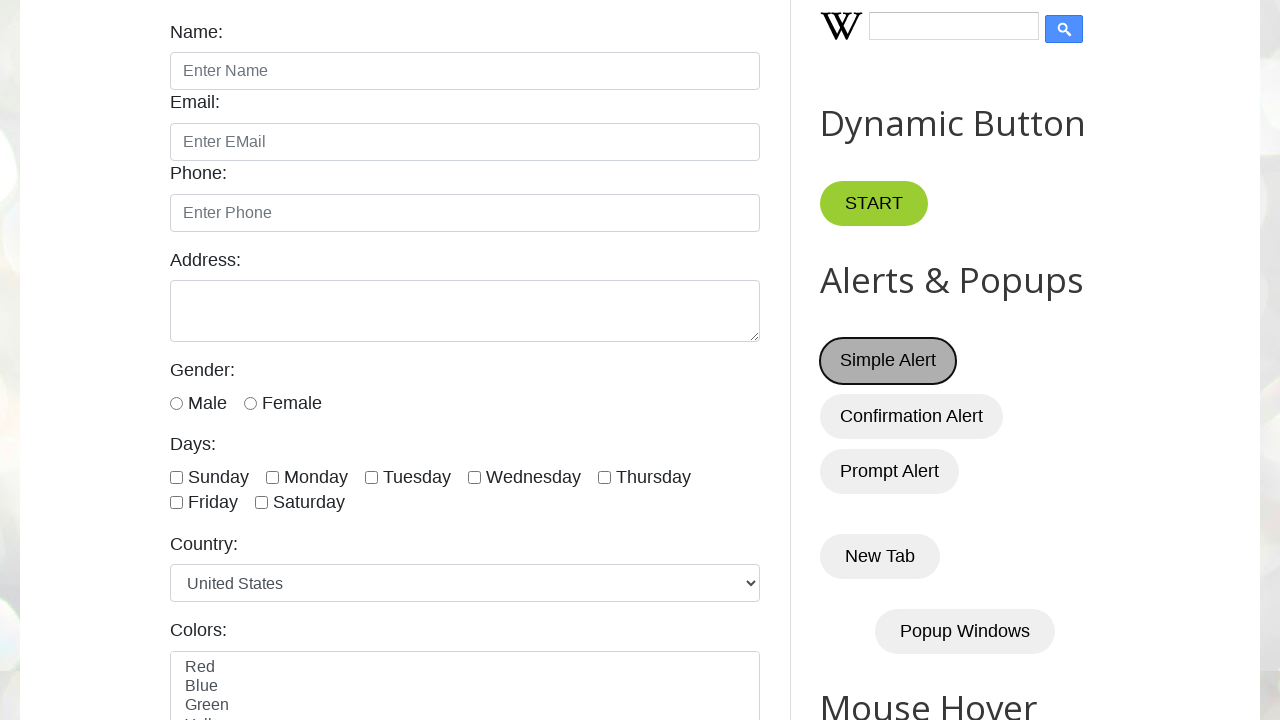

Set up dialog handler to accept alerts and clicked button to trigger second alert at (888, 361) on xpath=//*[@id="HTML9"]/div[1]/button
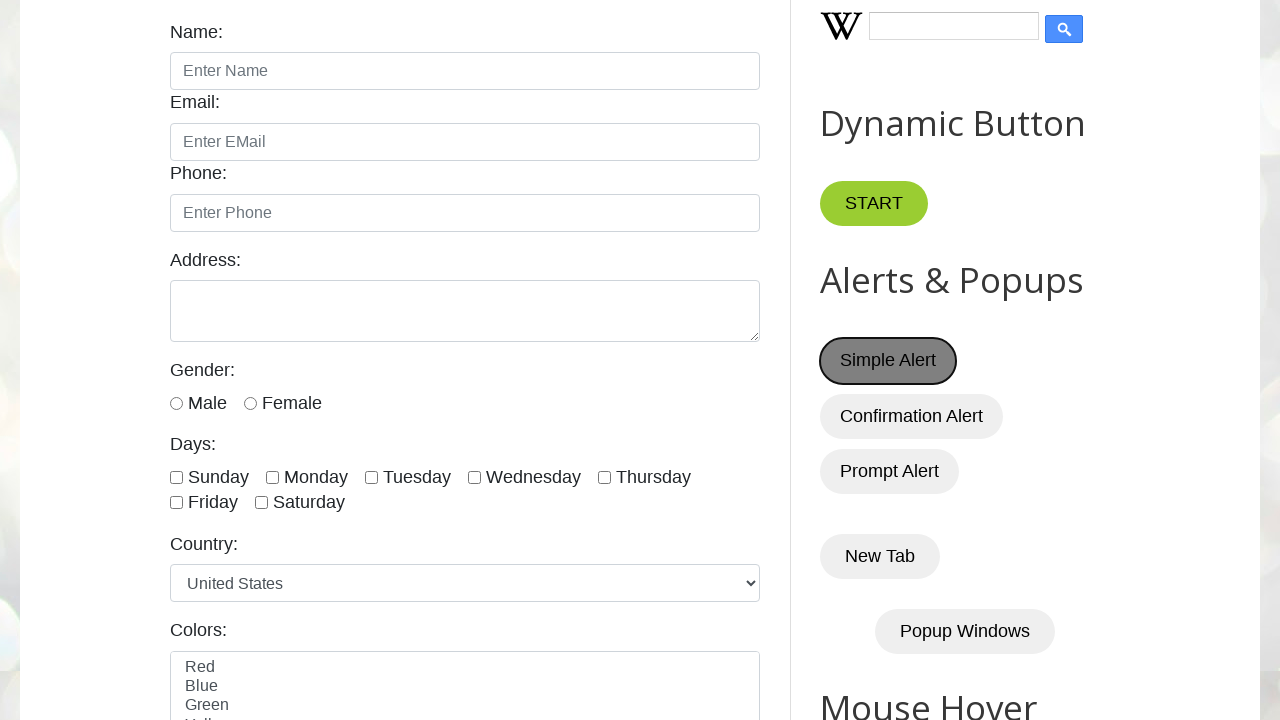

Set up dialog handler to dismiss alerts and clicked button to trigger third alert at (888, 361) on xpath=//*[@id="HTML9"]/div[1]/button
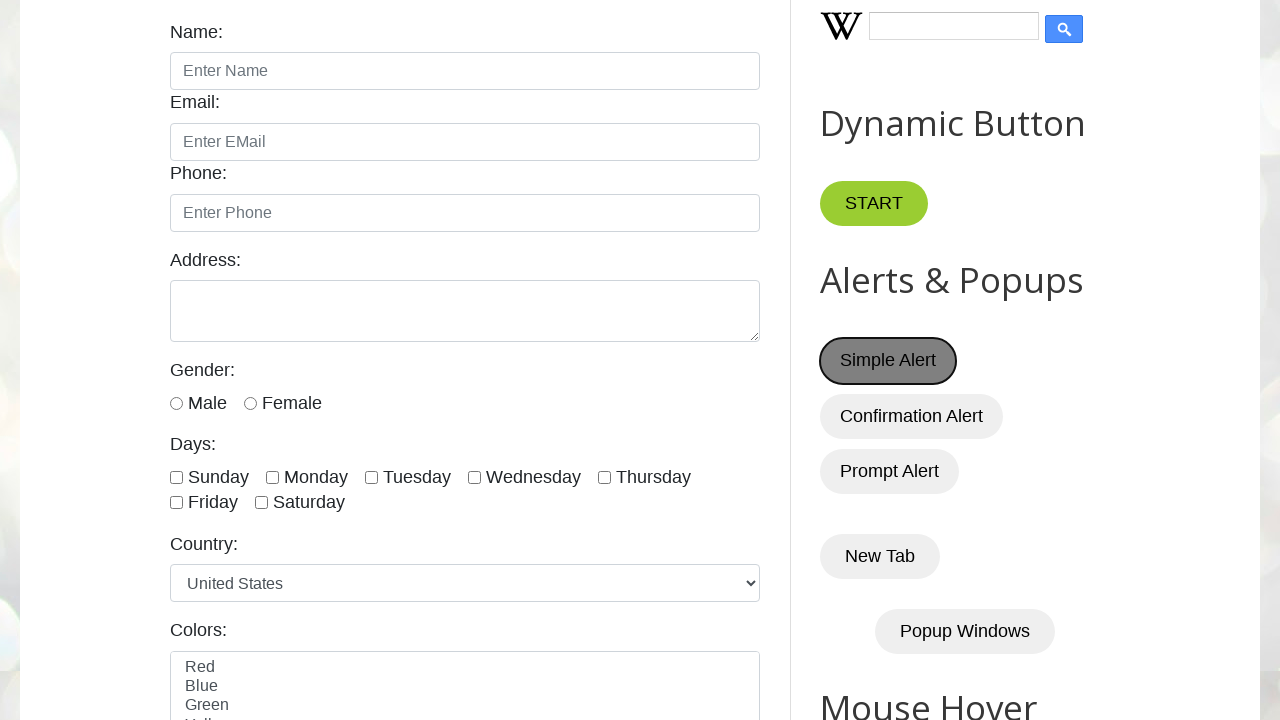

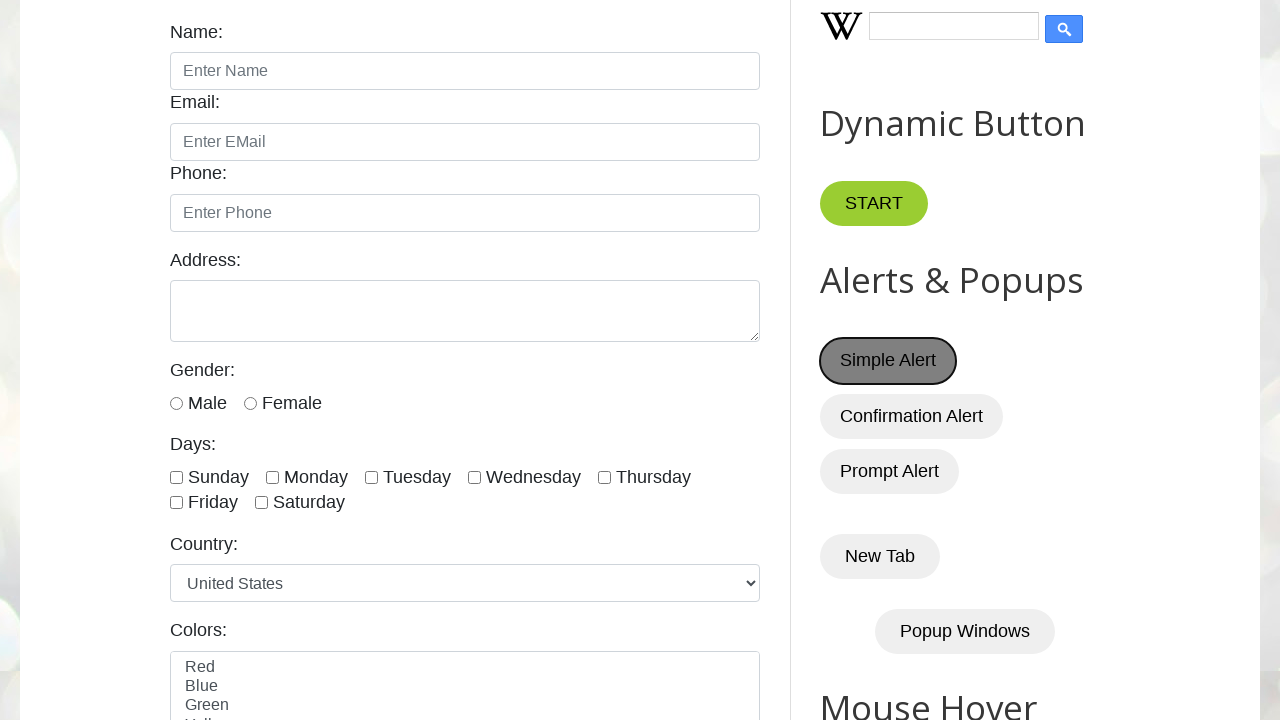